Fills out a Google Form with academic grades for various subjects (Mathematics, Portuguese, History, Geography, Physics, Chemistry, Biology) and submits the form.

Starting URL: https://forms.gle/qanvgX32PCzfP8997

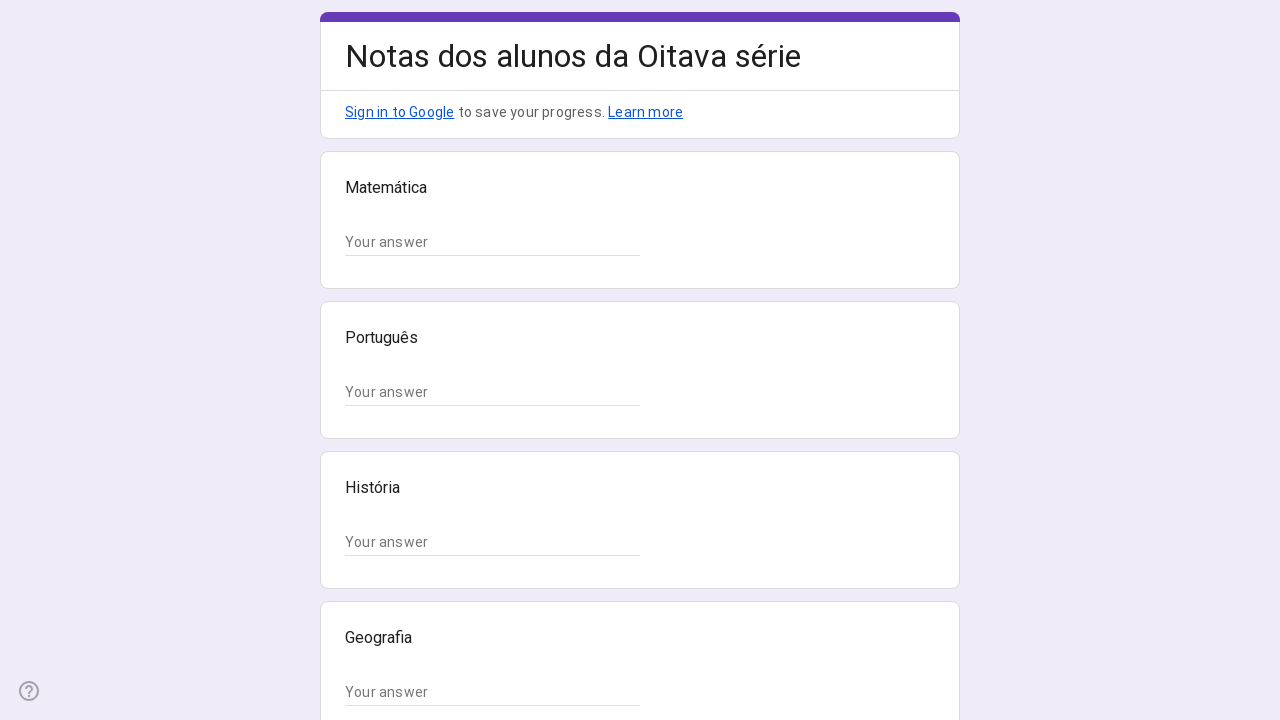

Google Form loaded successfully
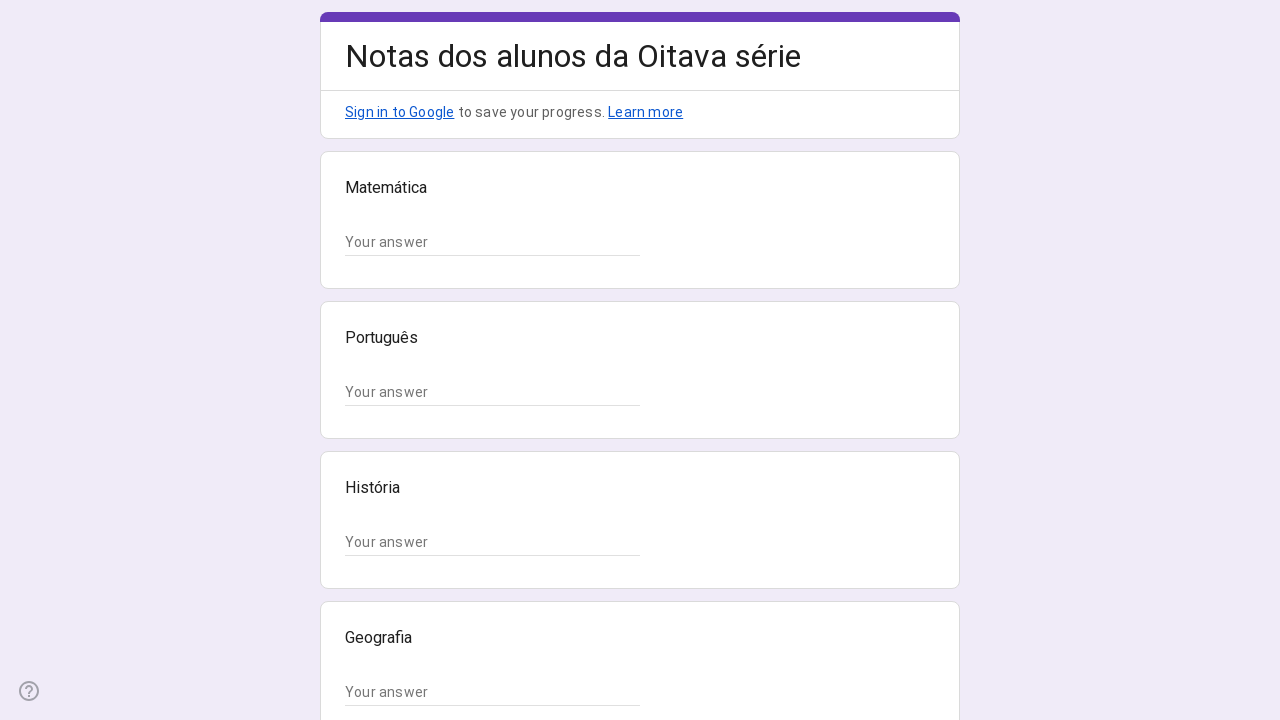

Filled Mathematics grade with 7.5 on xpath=/html/body/div/div[2]/form/div[2]/div/div[2]/div[1]/div/div/div[2]/div/div
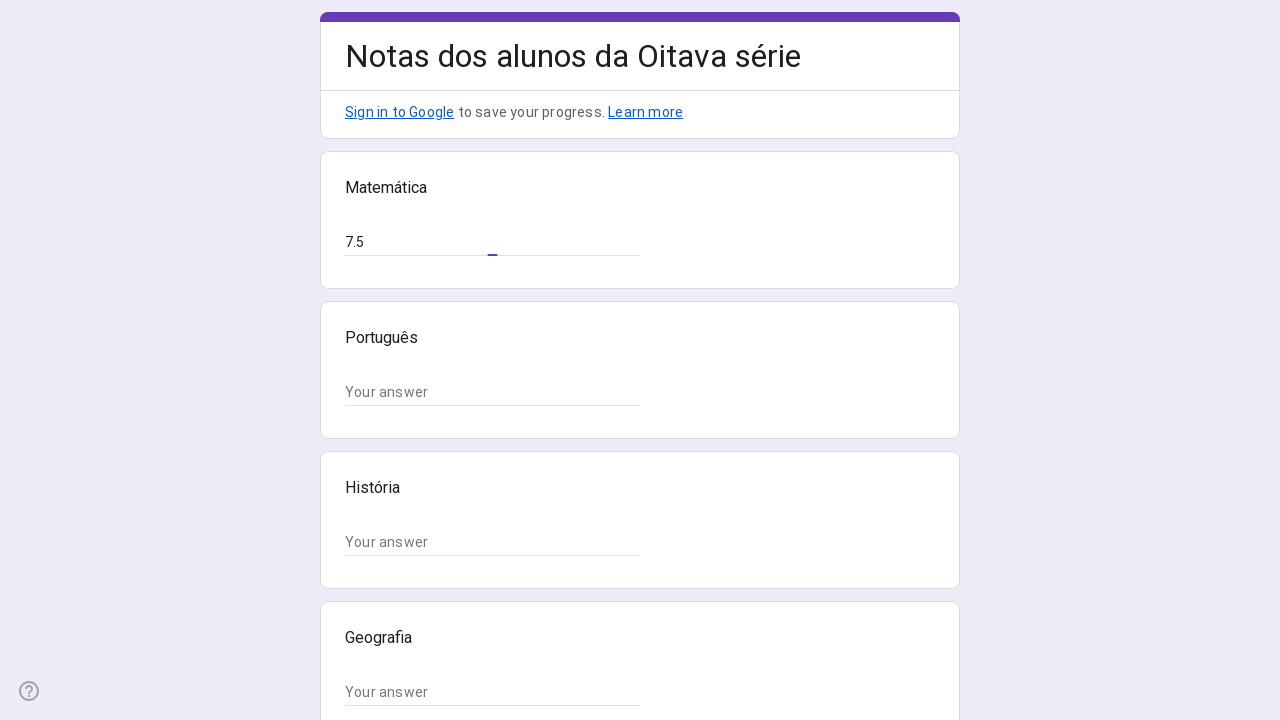

Filled Portuguese grade with 8.2 on xpath=/html/body/div/div[2]/form/div[2]/div/div[2]/div[2]/div/div/div[2]/div/div
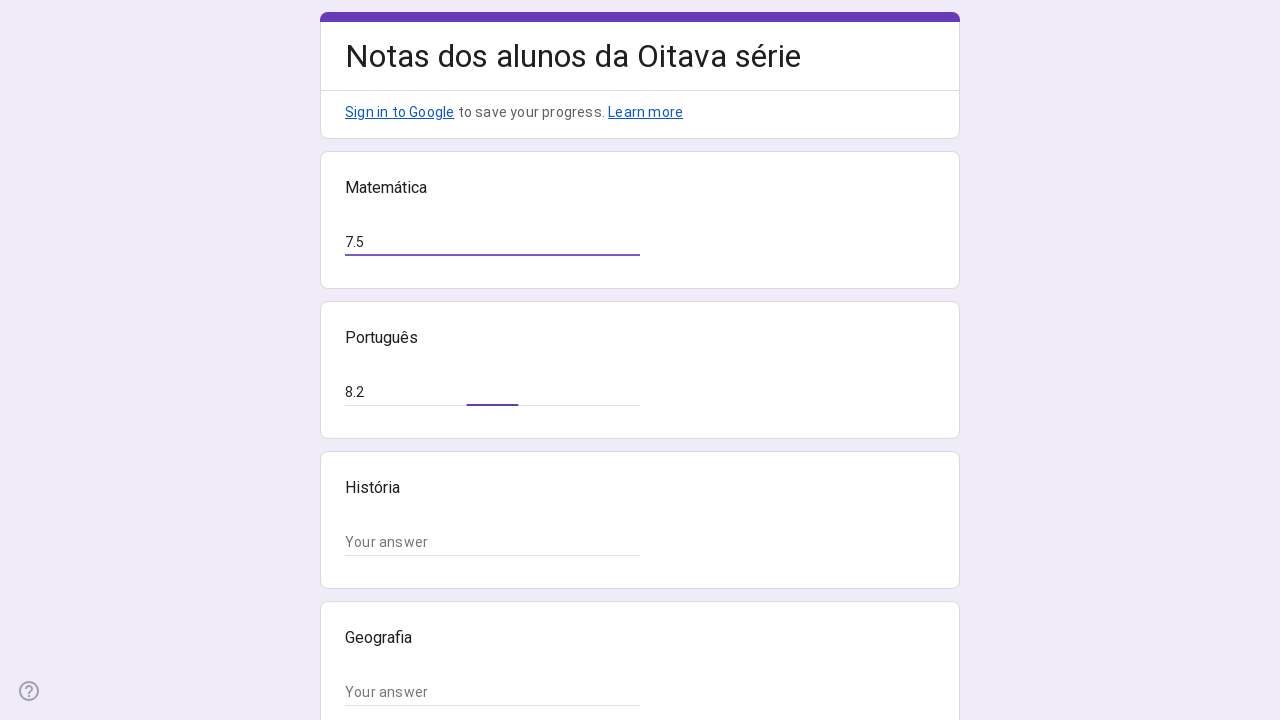

Filled History grade with 6.8 on xpath=/html/body/div/div[2]/form/div[2]/div/div[2]/div[3]/div/div/div[2]/div/div
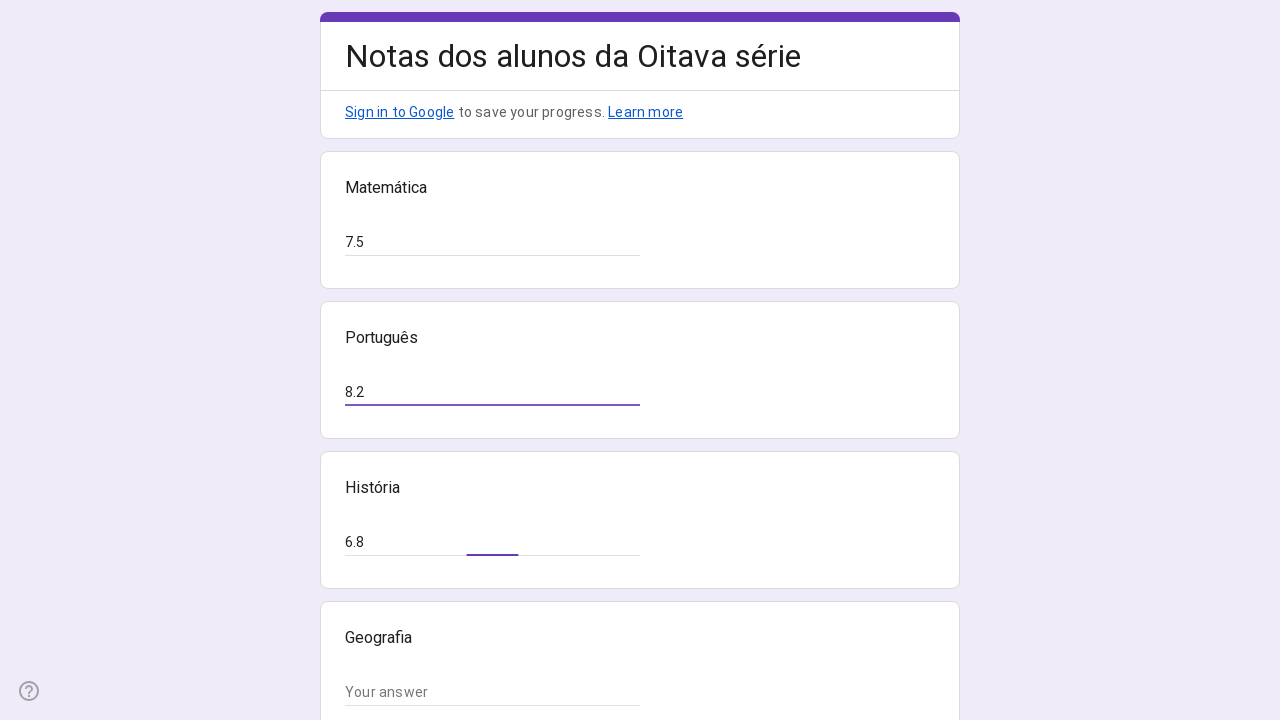

Filled Geography grade with 9.1 on xpath=/html/body/div/div[2]/form/div[2]/div/div[2]/div[4]/div/div/div[2]/div/div
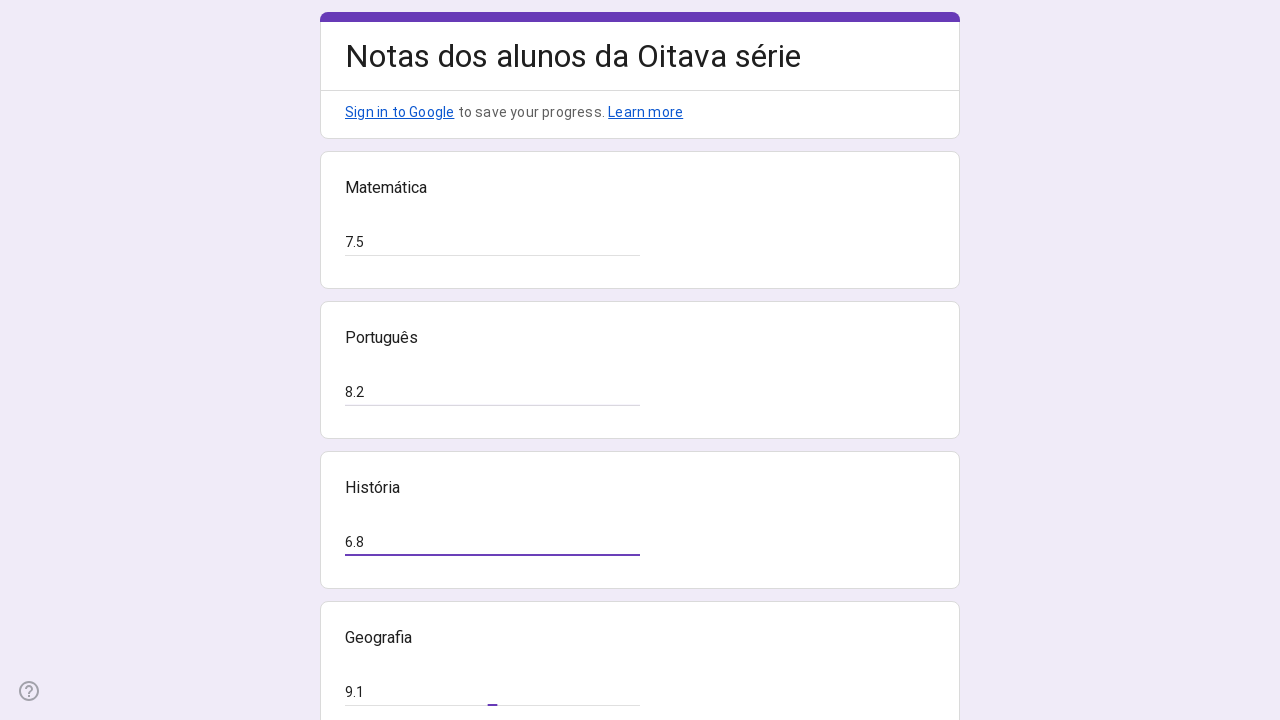

Filled Physics grade with 7.3 on xpath=/html/body/div/div[2]/form/div[2]/div/div[2]/div[5]/div/div/div[2]/div/div
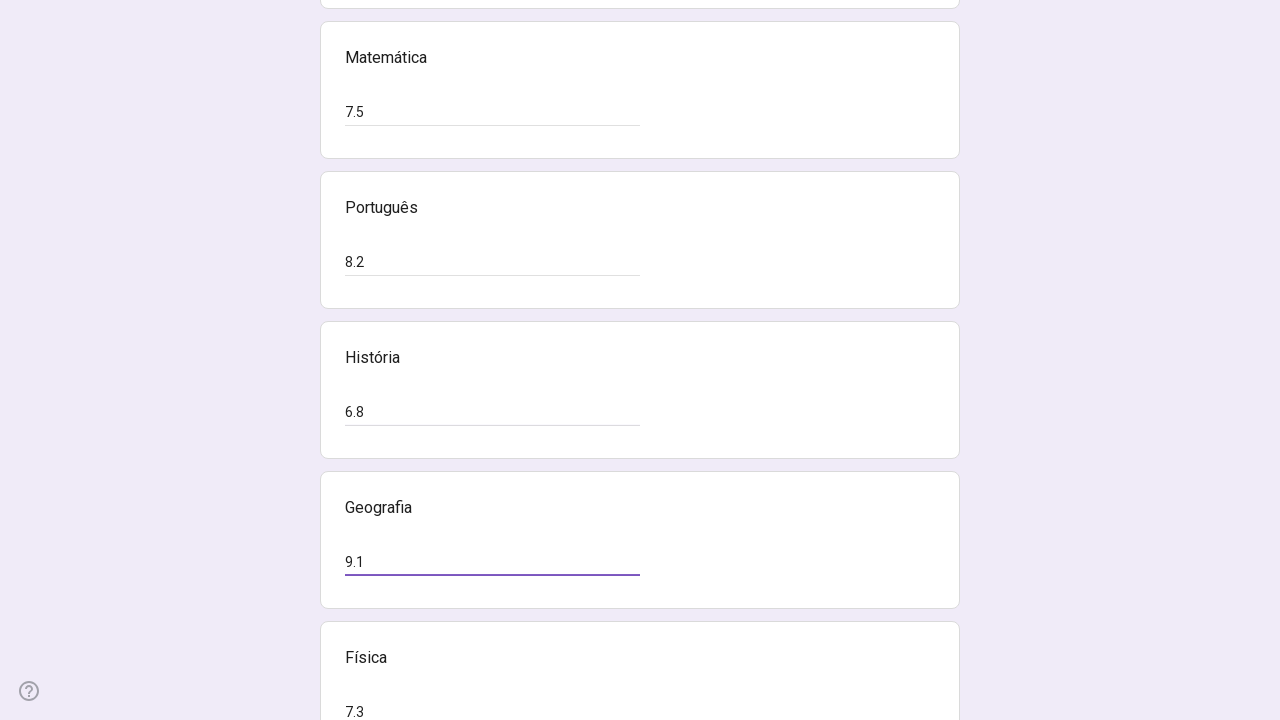

Filled Chemistry grade with 8.0 on xpath=/html/body/div/div[2]/form/div[2]/div/div[2]/div[6]/div/div/div[2]/div/div
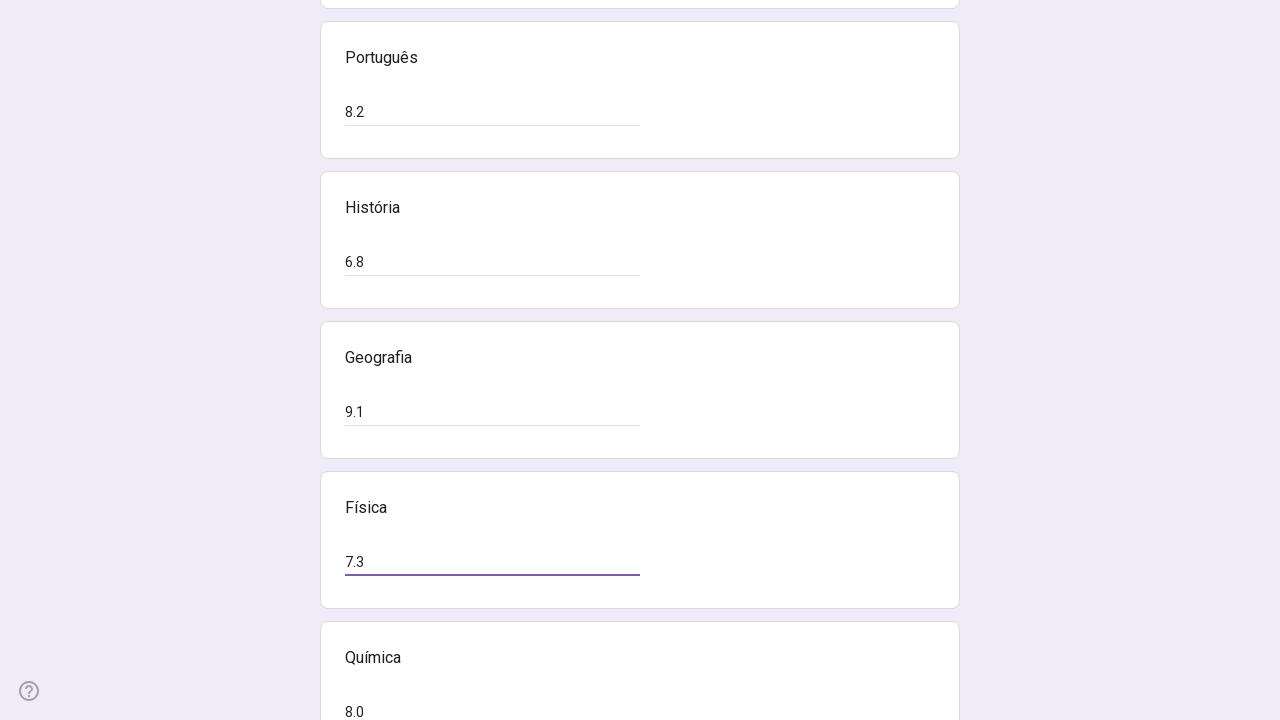

Filled Biology grade with 8.5 on xpath=/html/body/div/div[2]/form/div[2]/div/div[2]/div[7]/div/div/div[2]/div/div
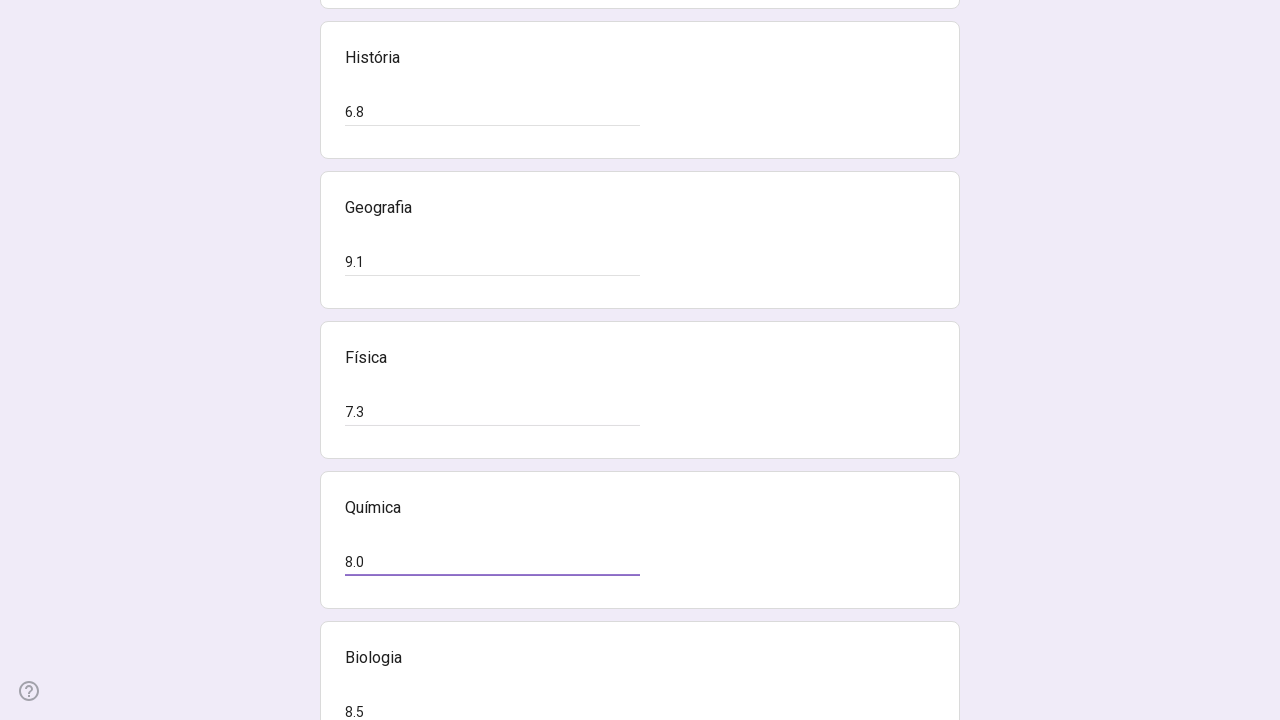

Clicked submit button to submit the form at (369, 533) on xpath=/html/body/div/div[2]/form/div[2]/div/div[3]/div[1]/div[1]/div/span/span
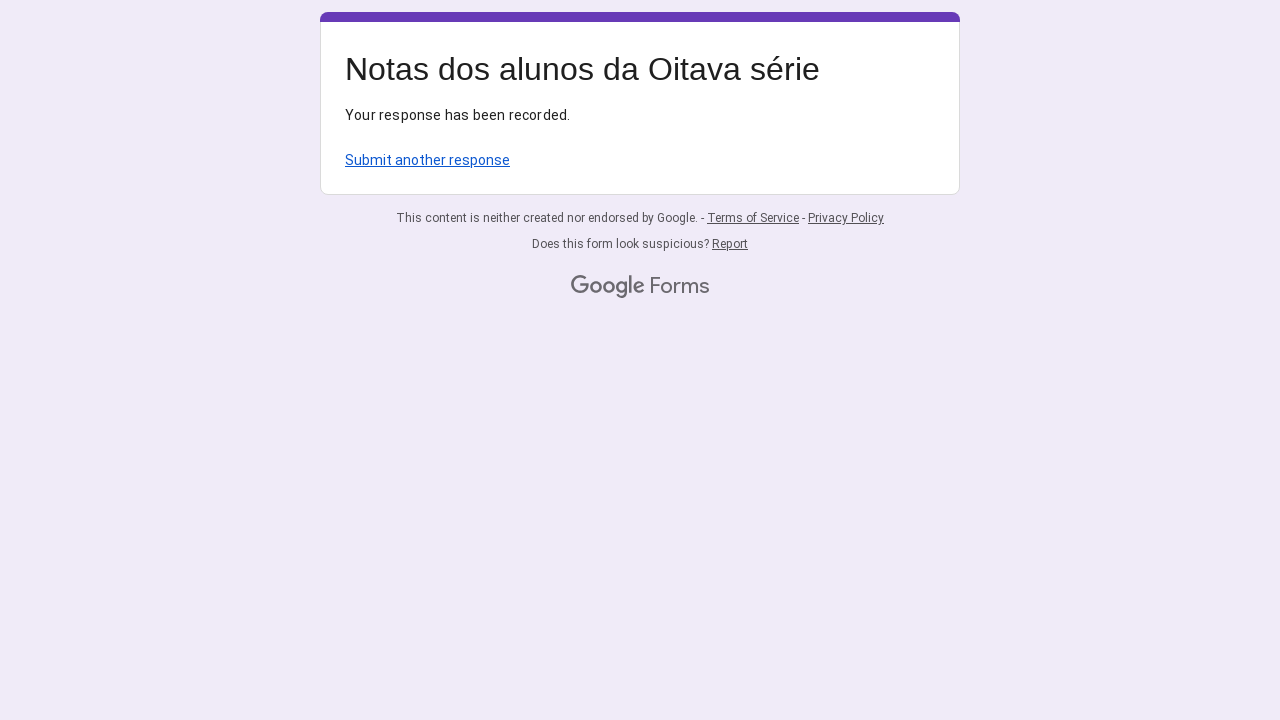

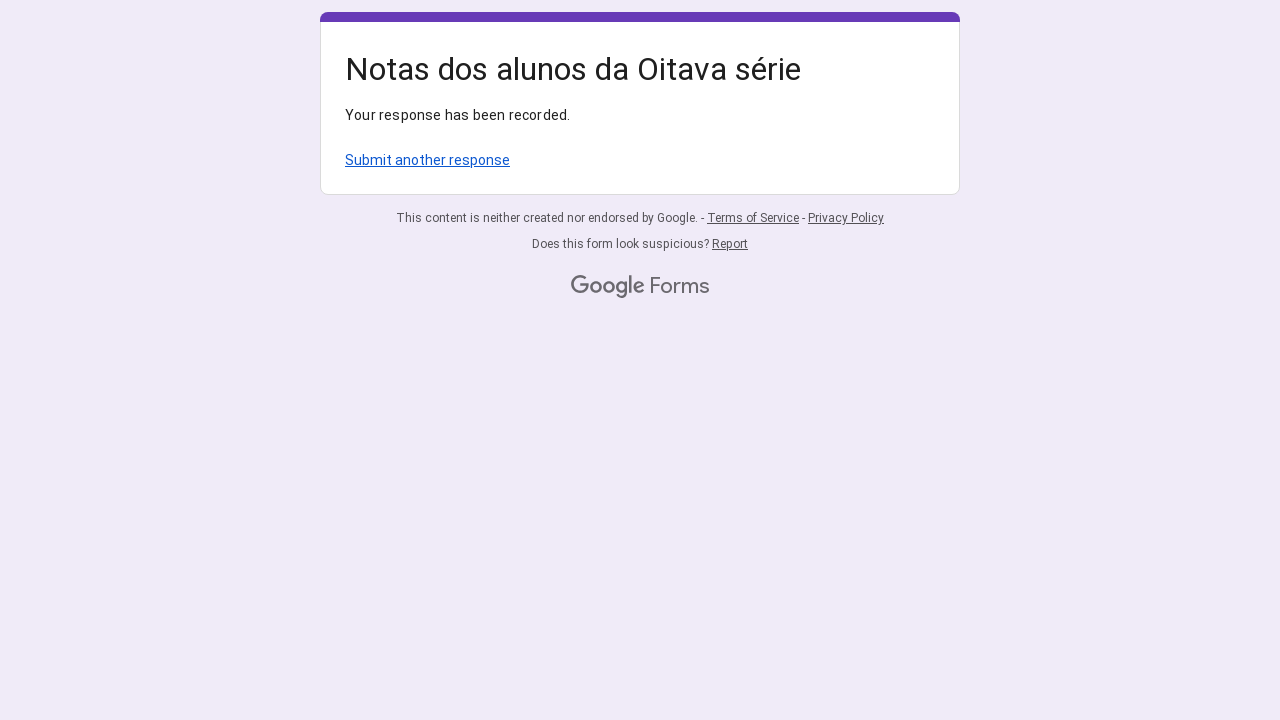